Tests a registration form by clicking the registration link and filling out user details including first name, last name, email, mobile number, and selecting an occupation from a dropdown.

Starting URL: https://rahulshettyacademy.com/client

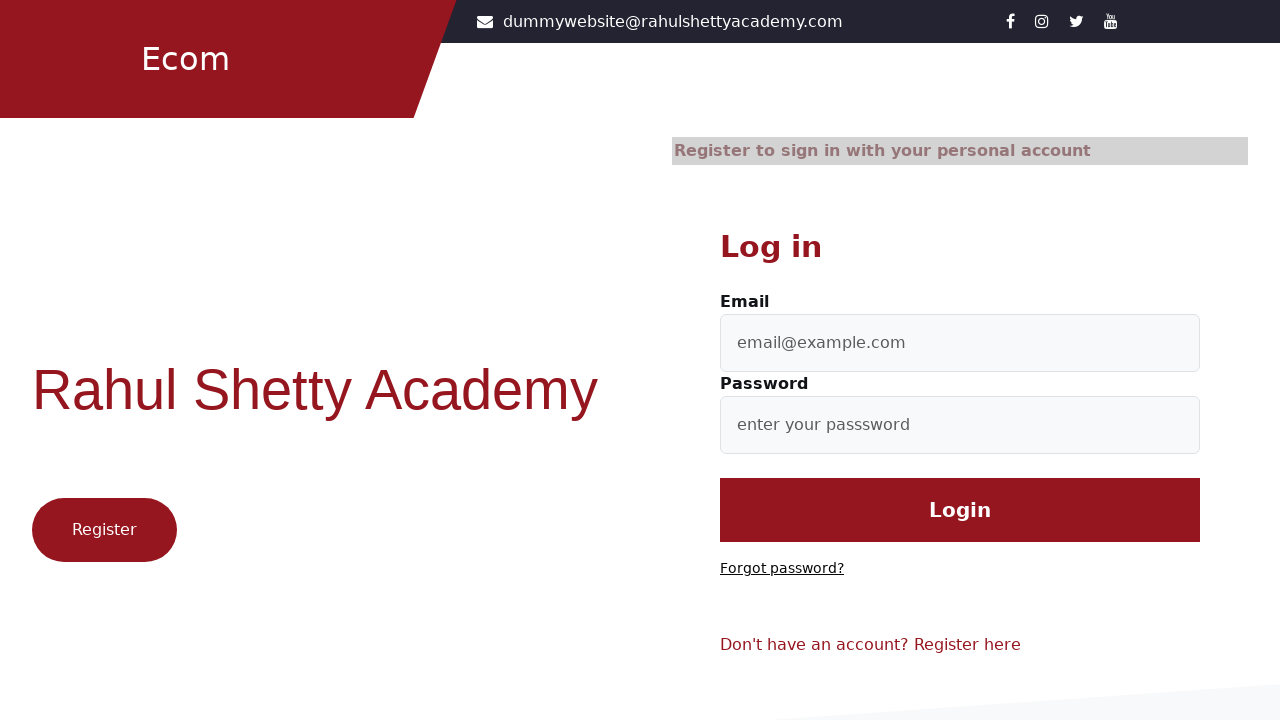

Clicked on the registration link at (968, 645) on .text-reset
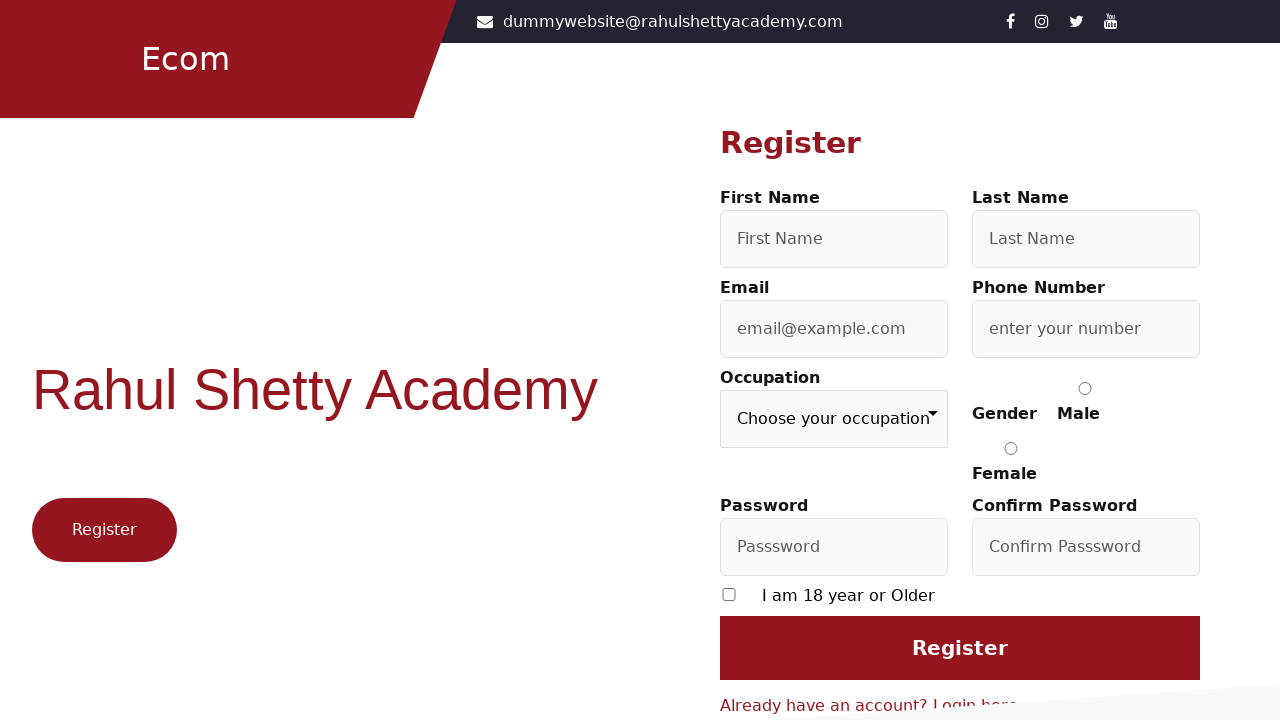

Filled first name field with 'Marcus' on #firstName
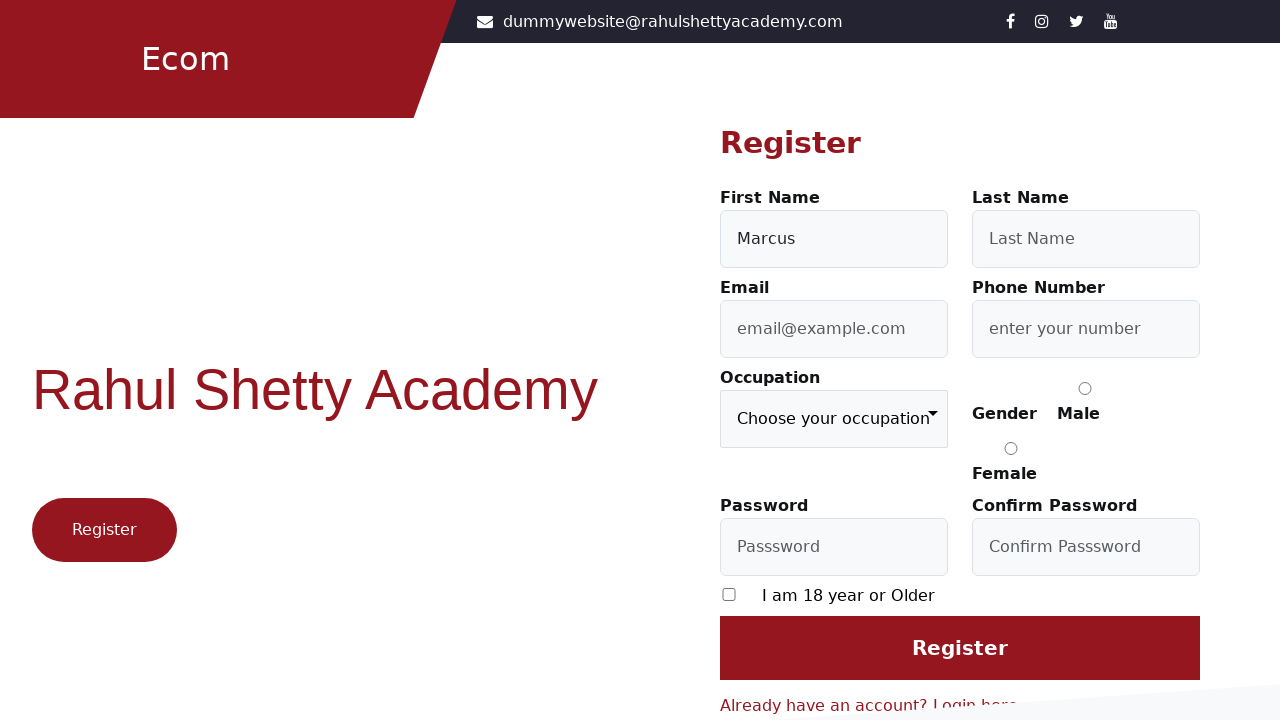

Filled last name field with 'Johnson' on #lastName
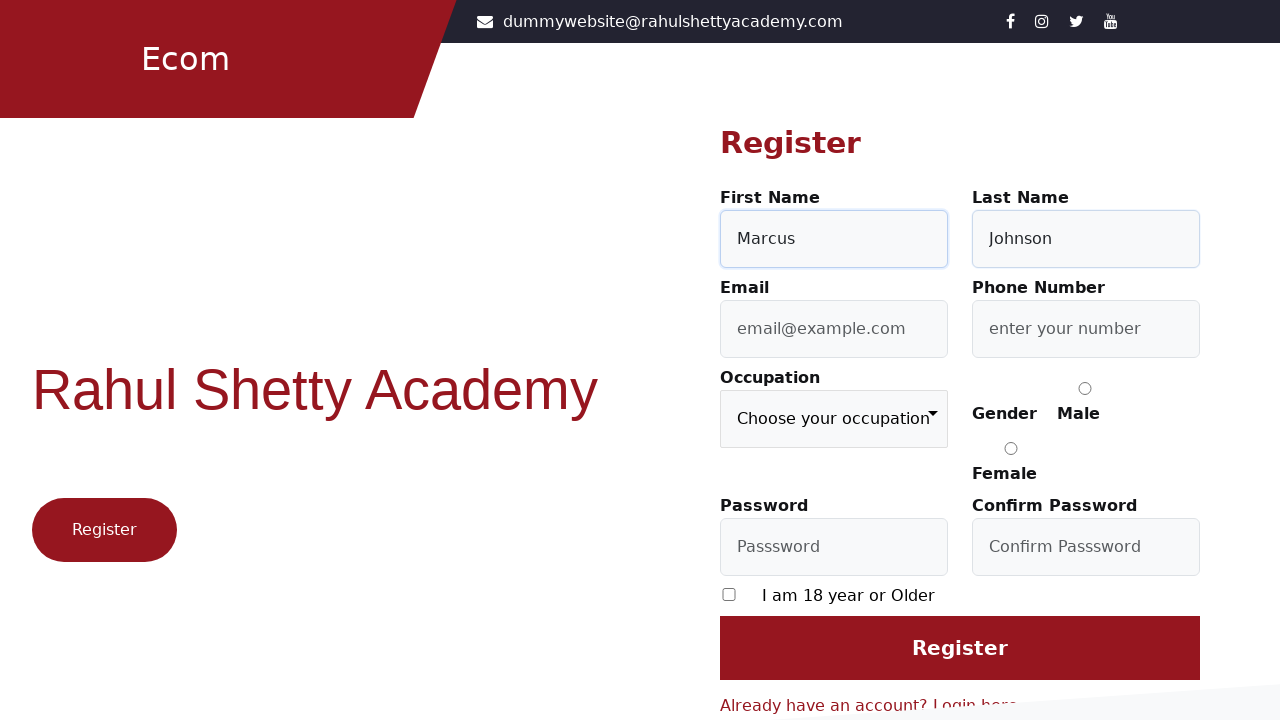

Filled email field with 'marcus.johnson847@example.com' on #userEmail
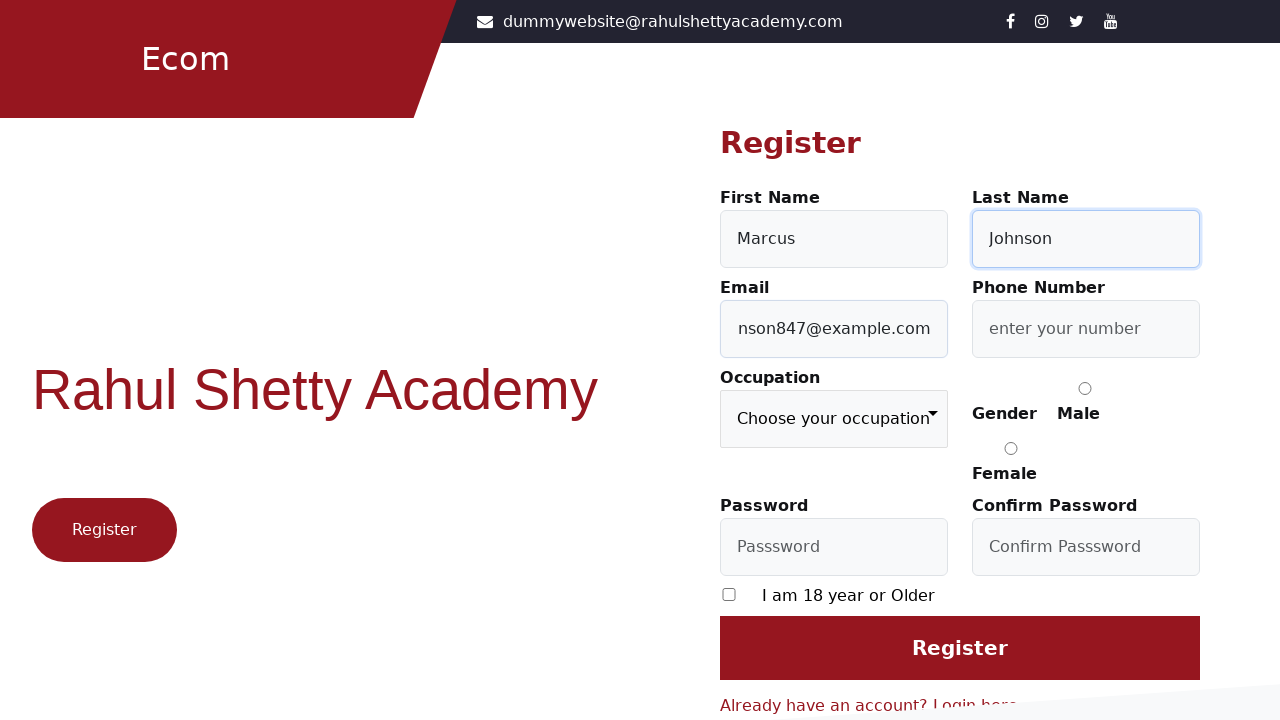

Filled mobile number field with '9876543210' on #userMobile
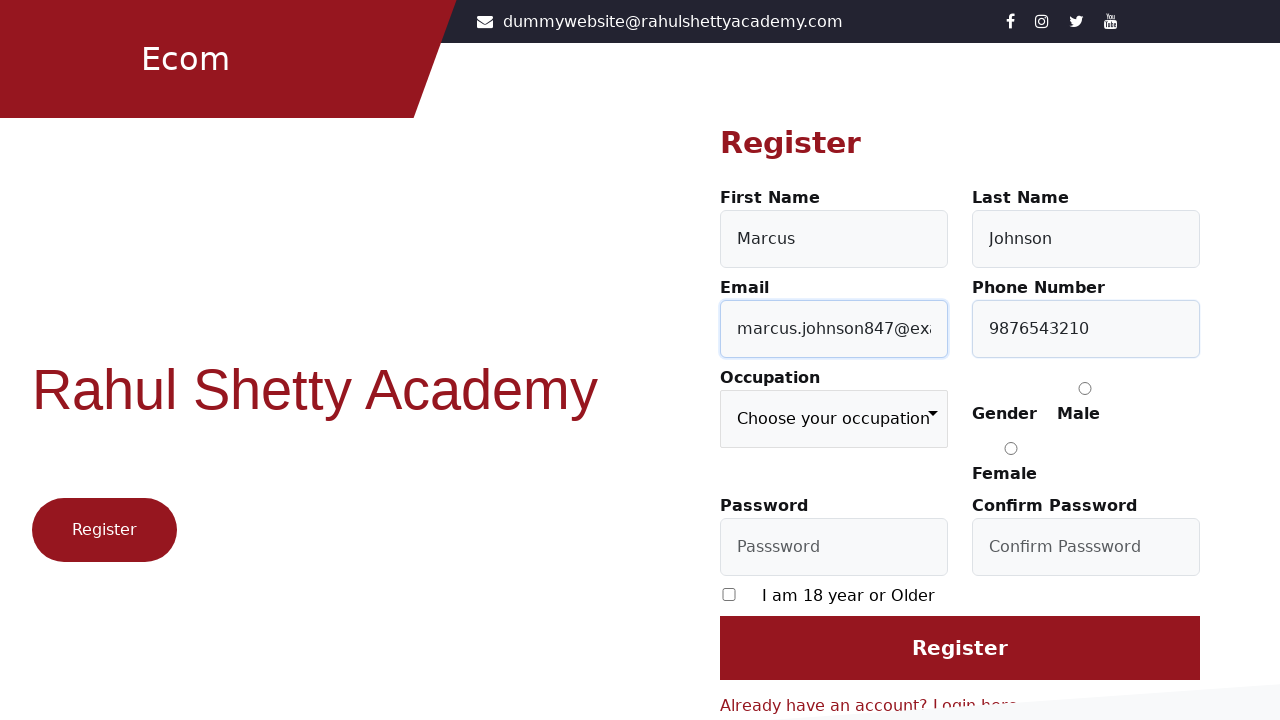

Selected 'Engineer' from occupation dropdown on select.custom-select
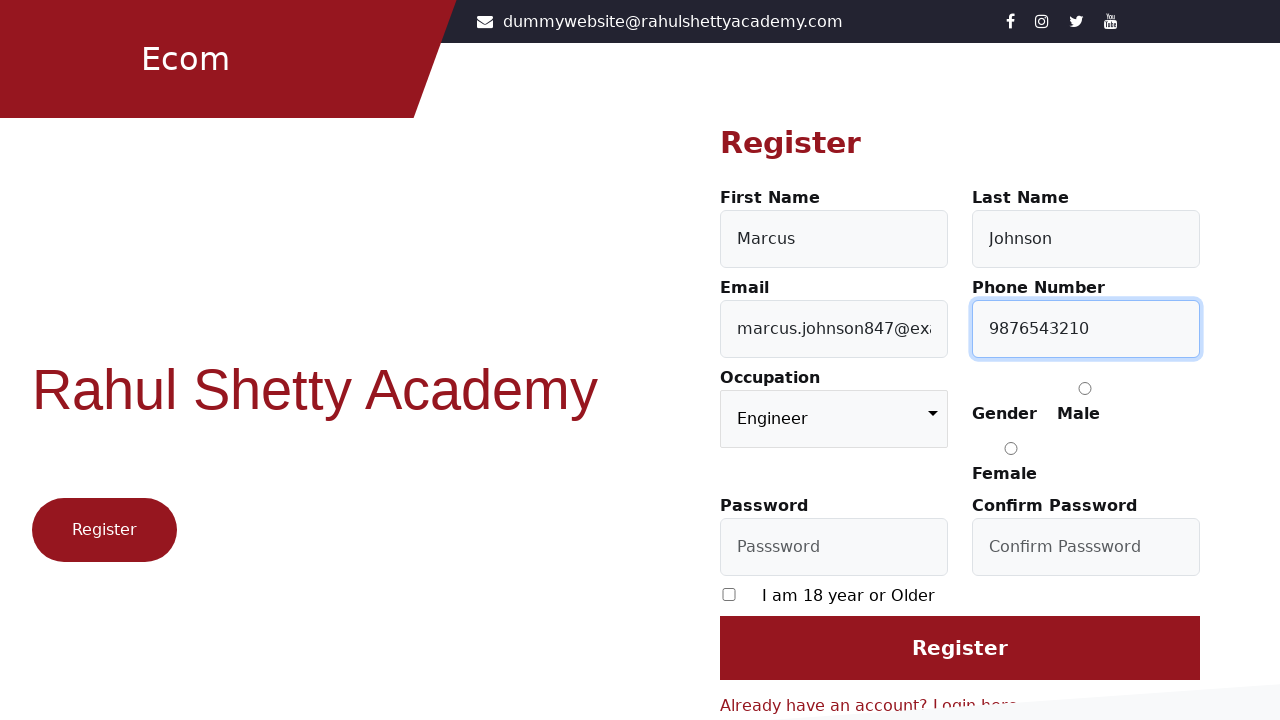

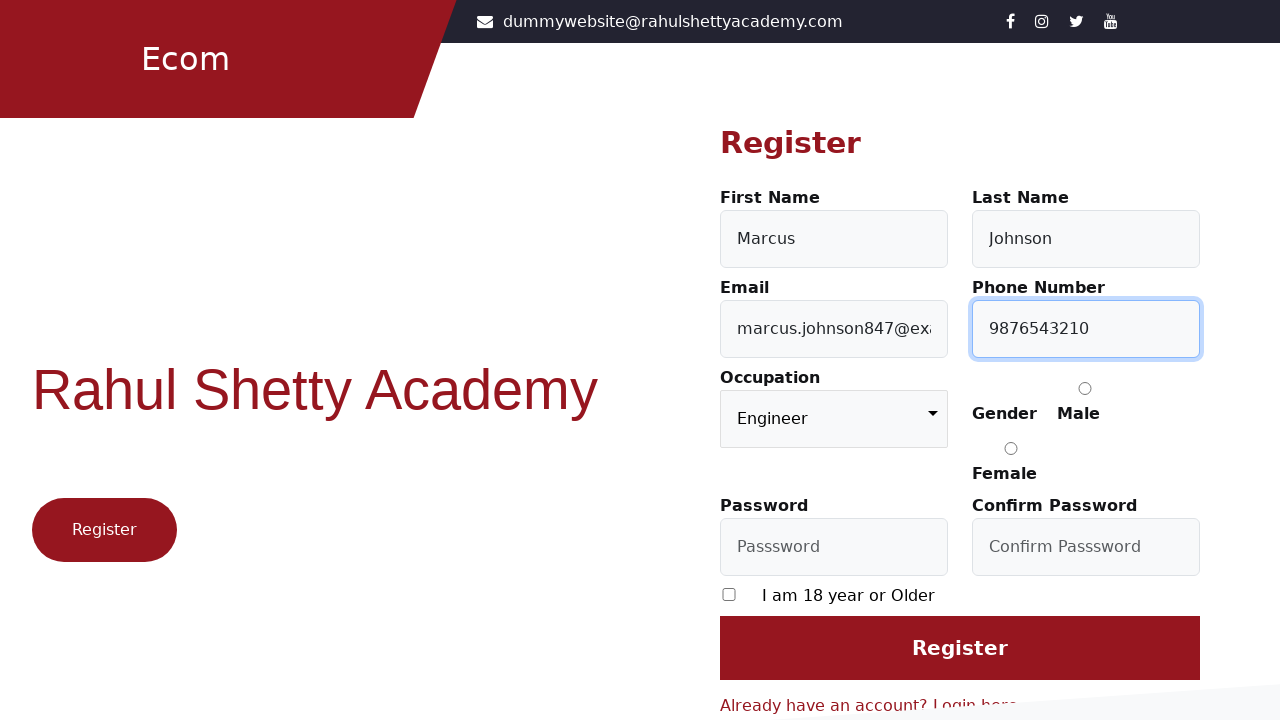